Tests file upload functionality by selecting and uploading a file using the file input element

Starting URL: https://www.lambdatest.com/selenium-playground/upload-file-demo

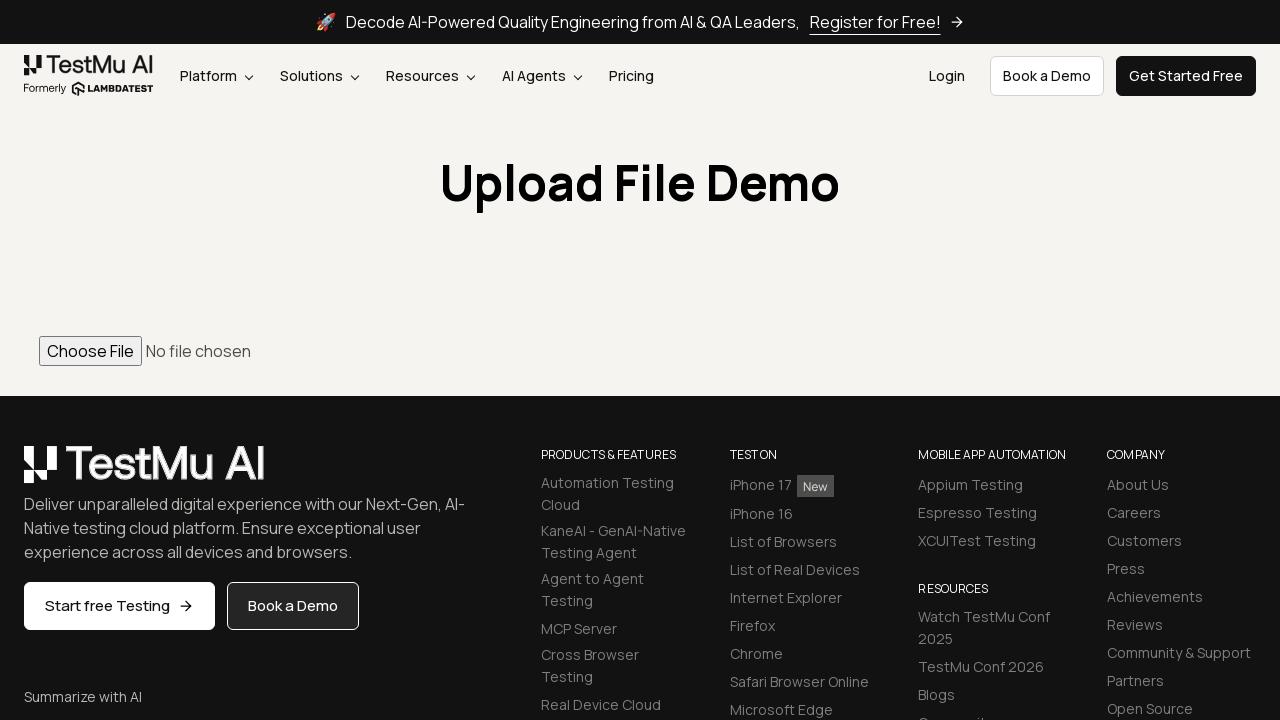

Created temporary test file for upload
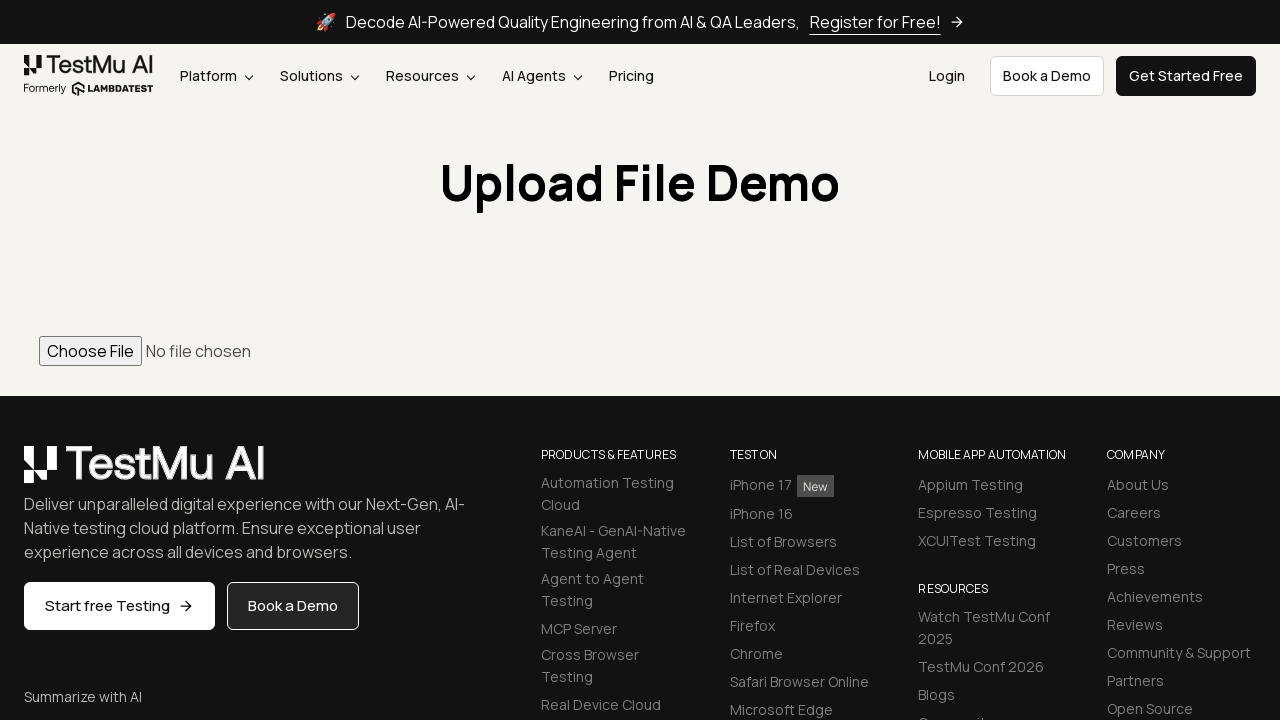

Set input files with temporary test file
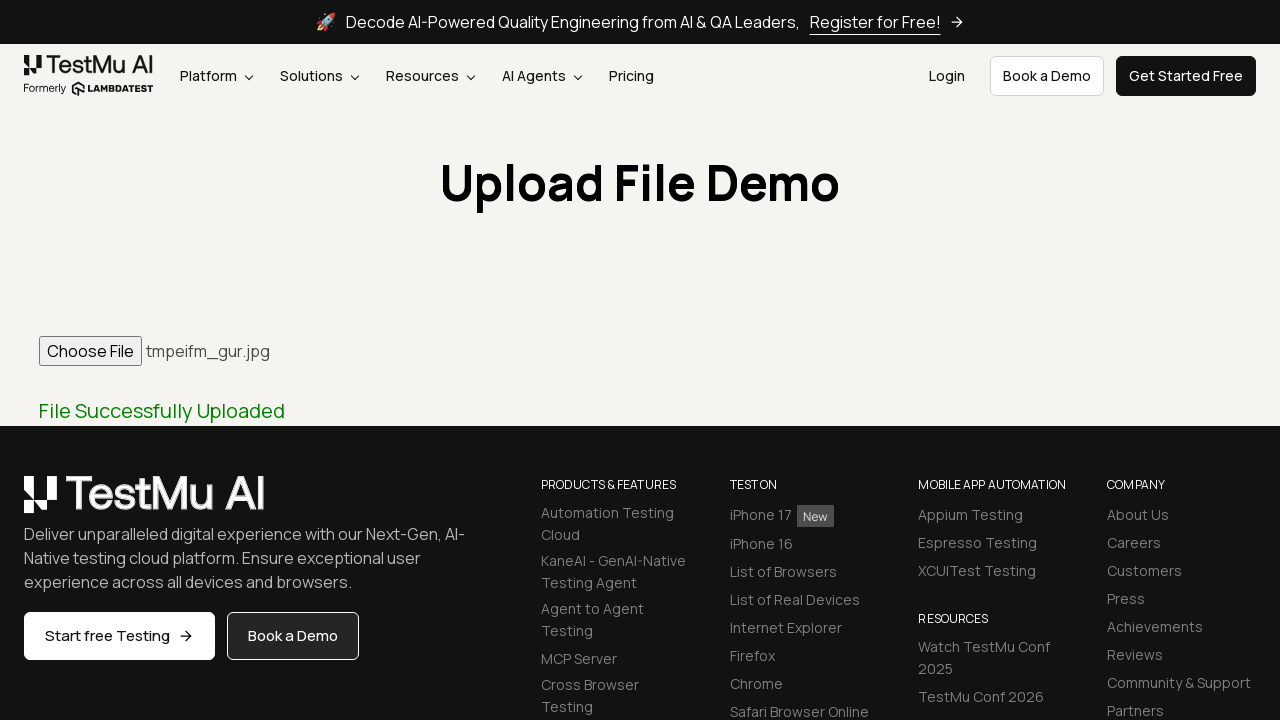

Cleaned up temporary test file
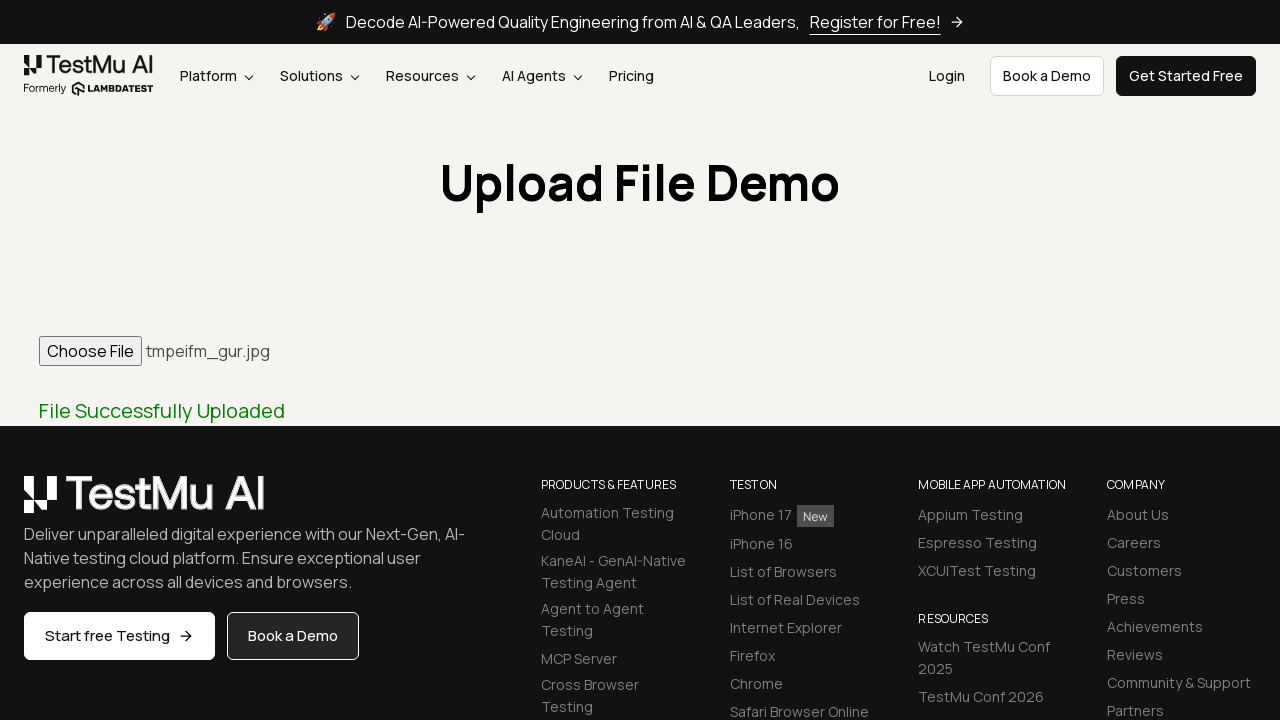

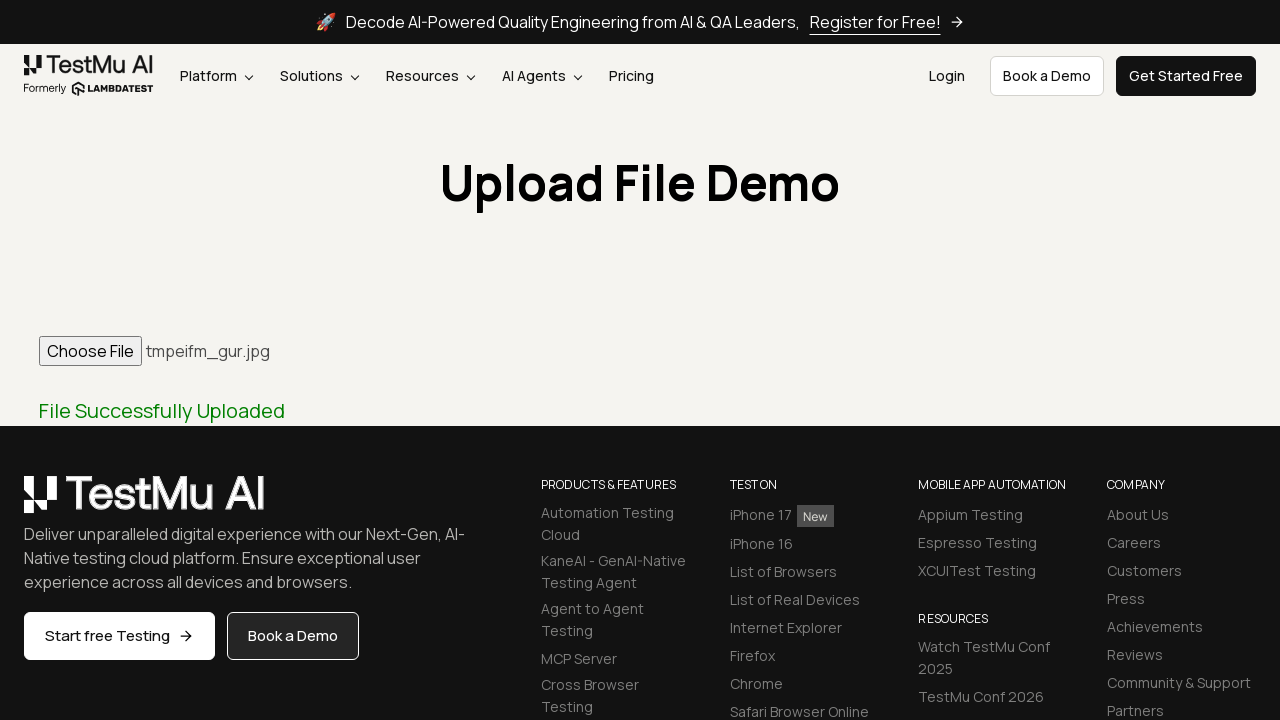